Tests input field typing by setting values and verifying the input accumulates correctly

Starting URL: https://axafrance.github.io/webengine-dotnet/demo/Test.html

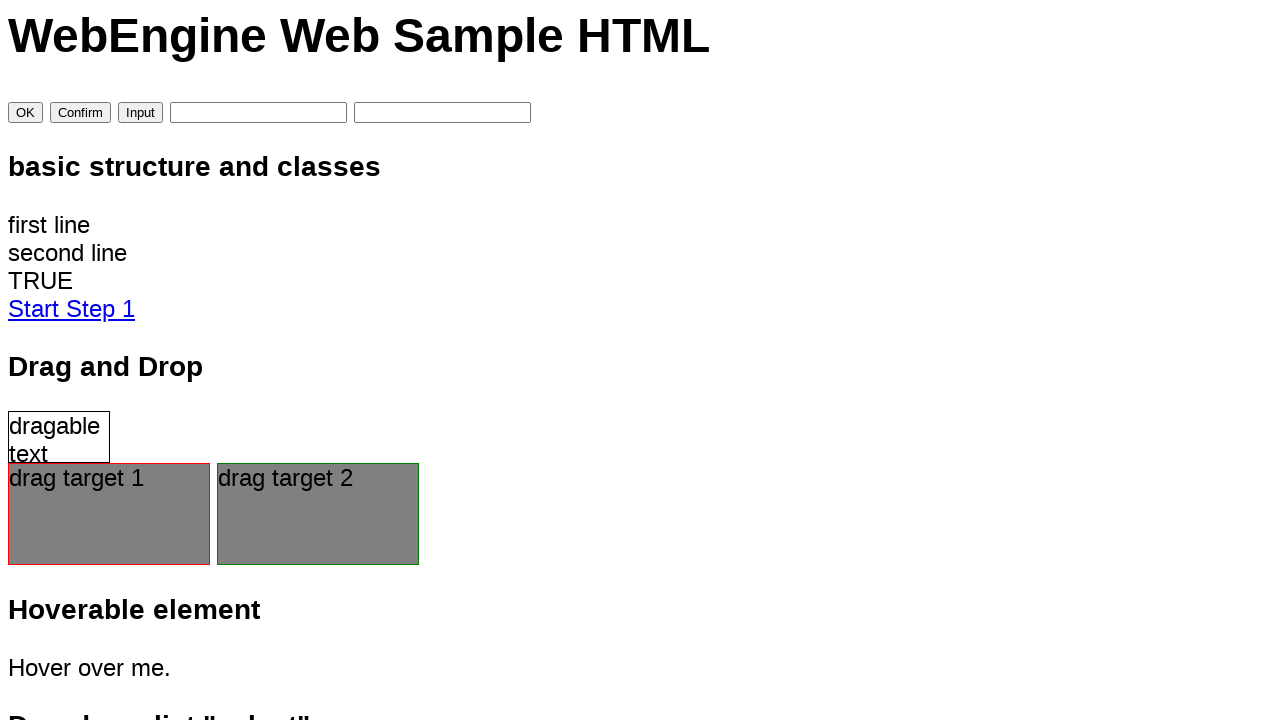

Filled input field with 'abc' on #inputValue
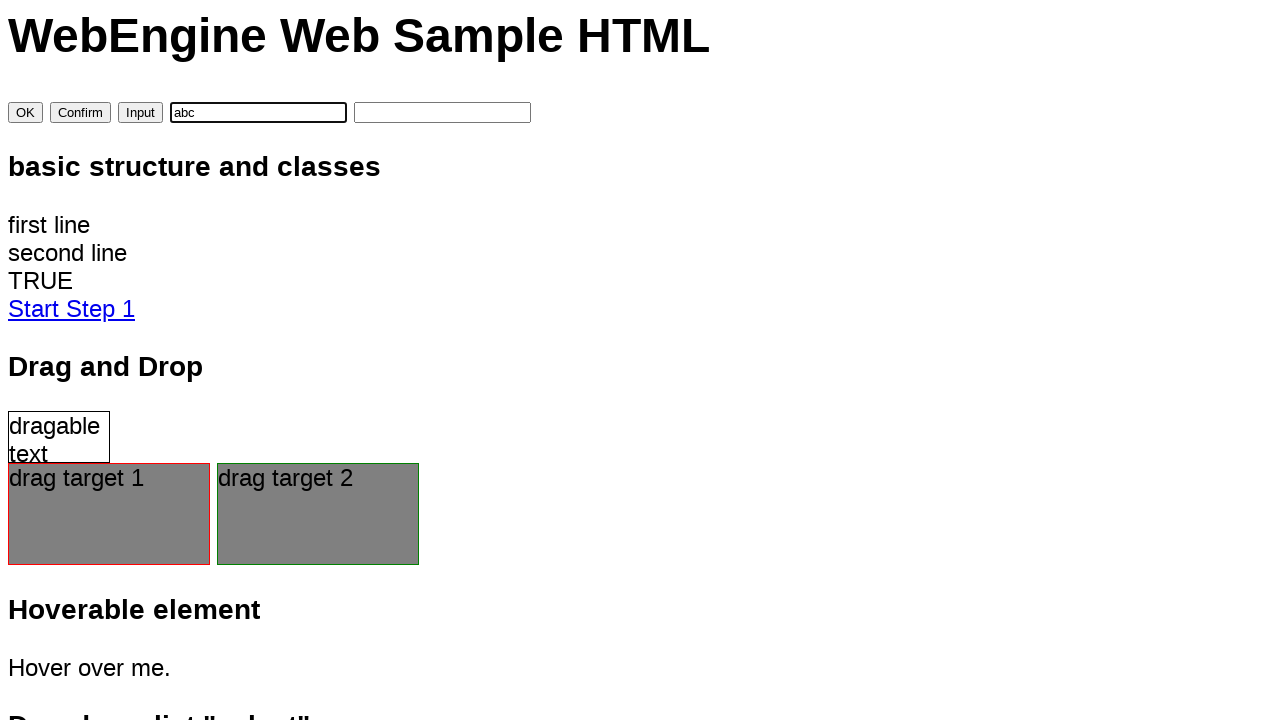

Retrieved input value, got 'abc'
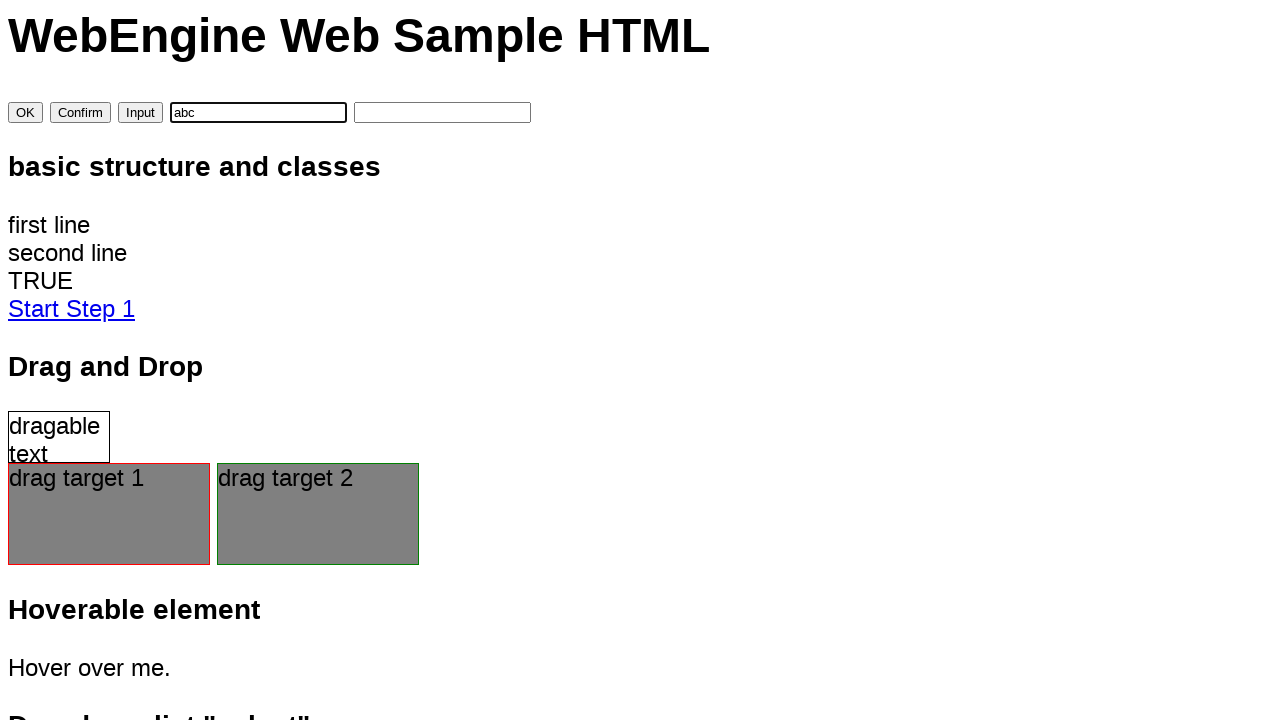

Assertion passed: input value is 'abc'
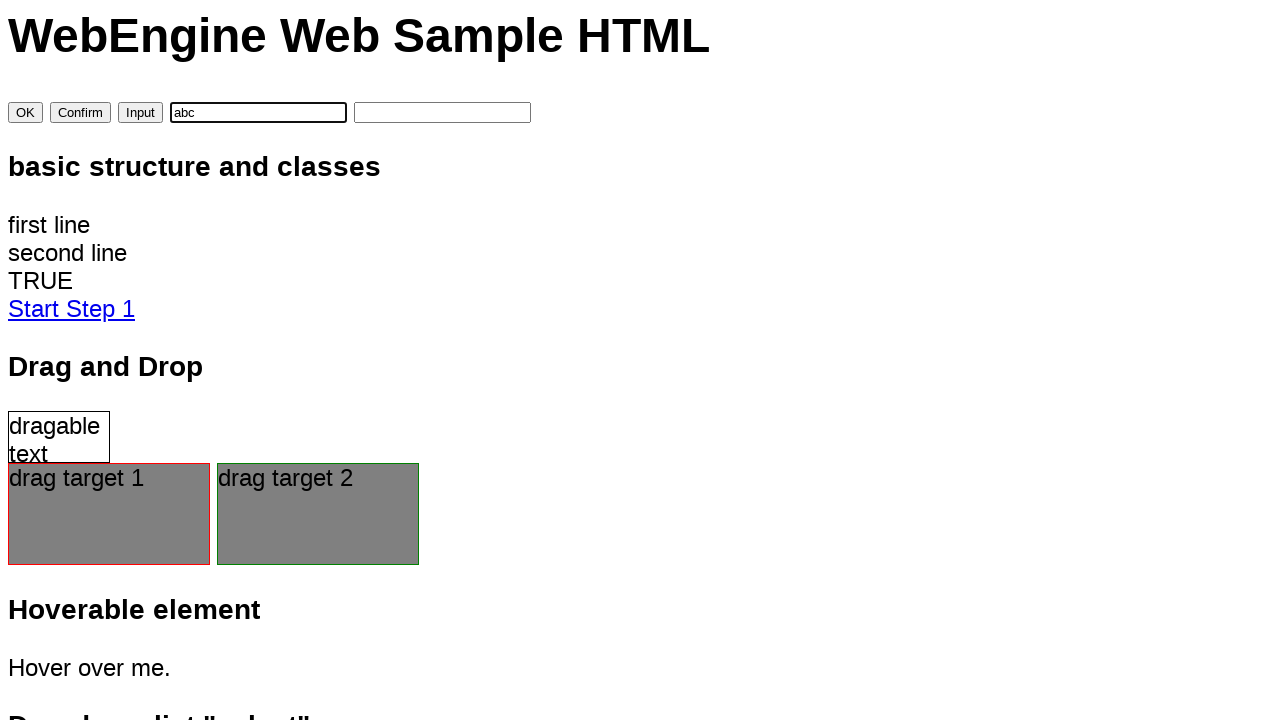

Filled input field with 'def' on #inputValue
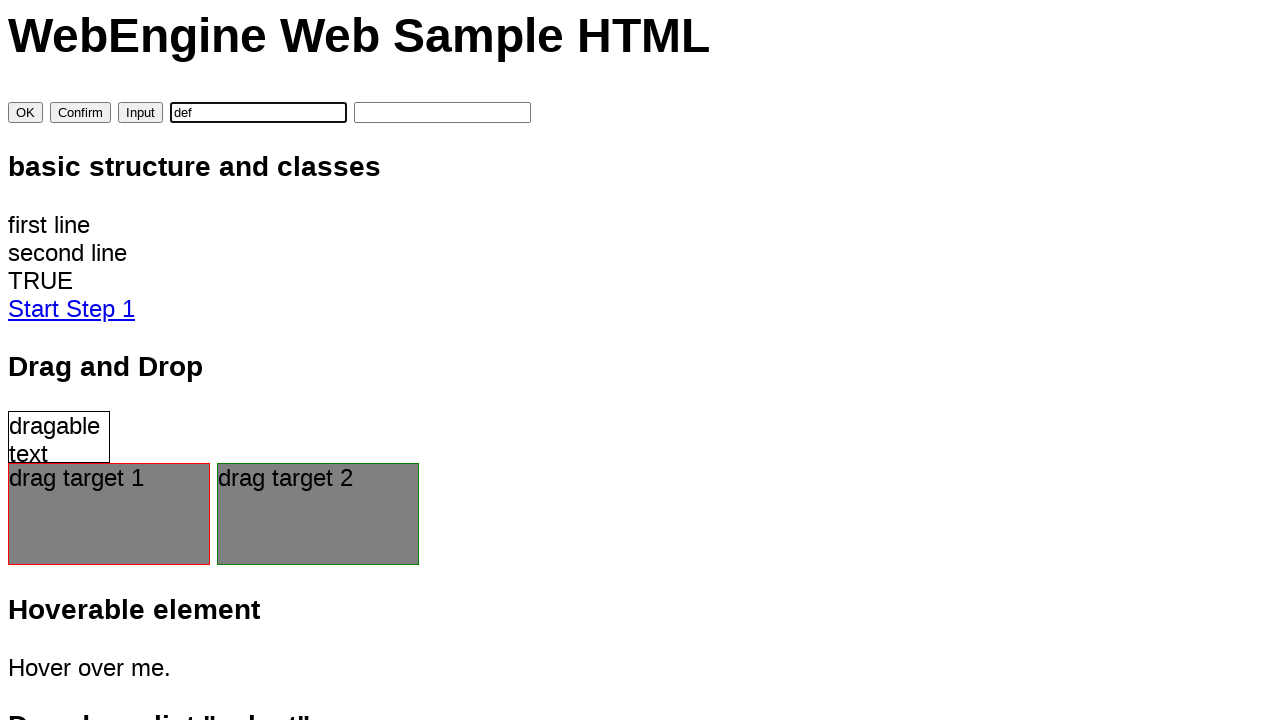

Retrieved input value, got 'def'
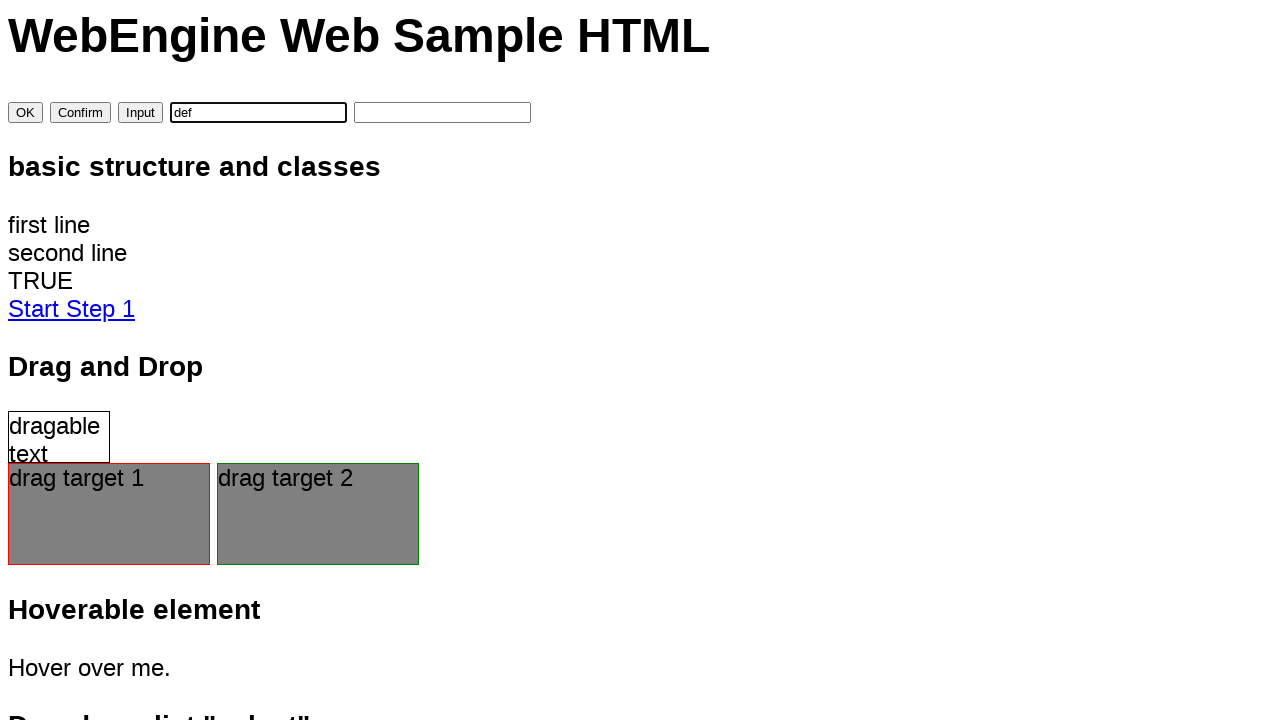

Assertion passed: input value is 'def'
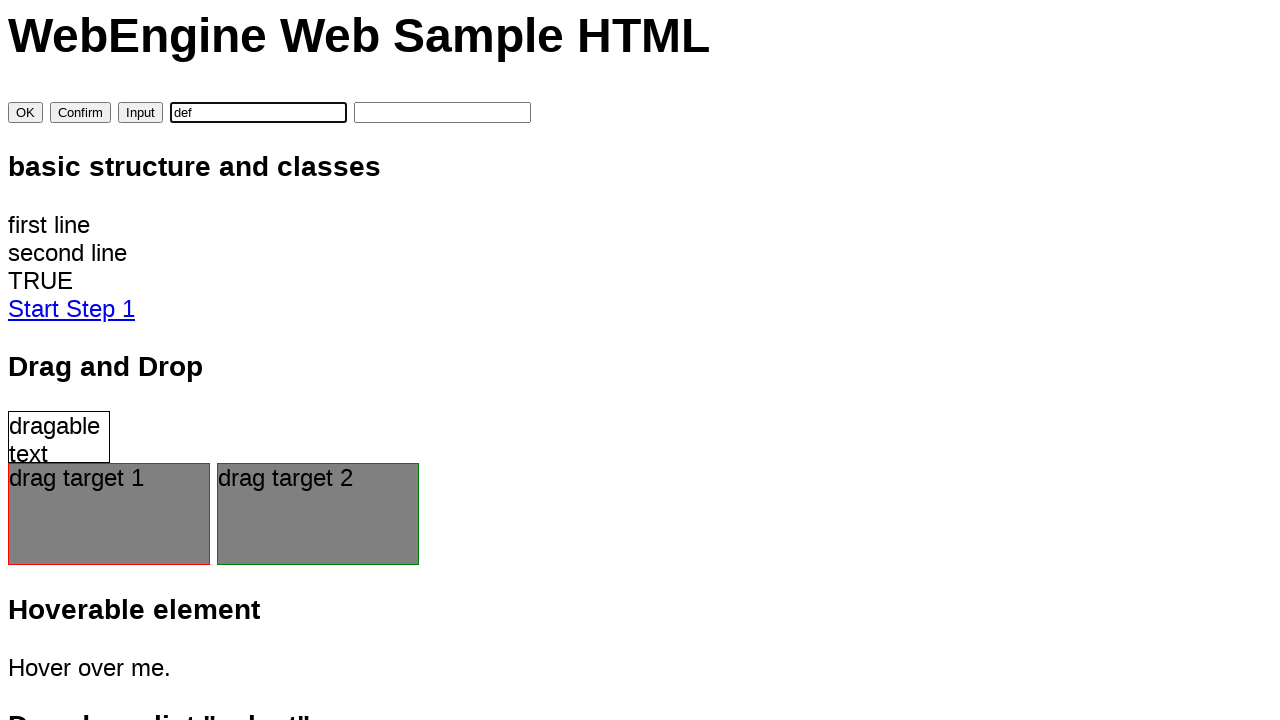

Typed 'abc' sequentially without clearing, input now accumulates to 'defabc'
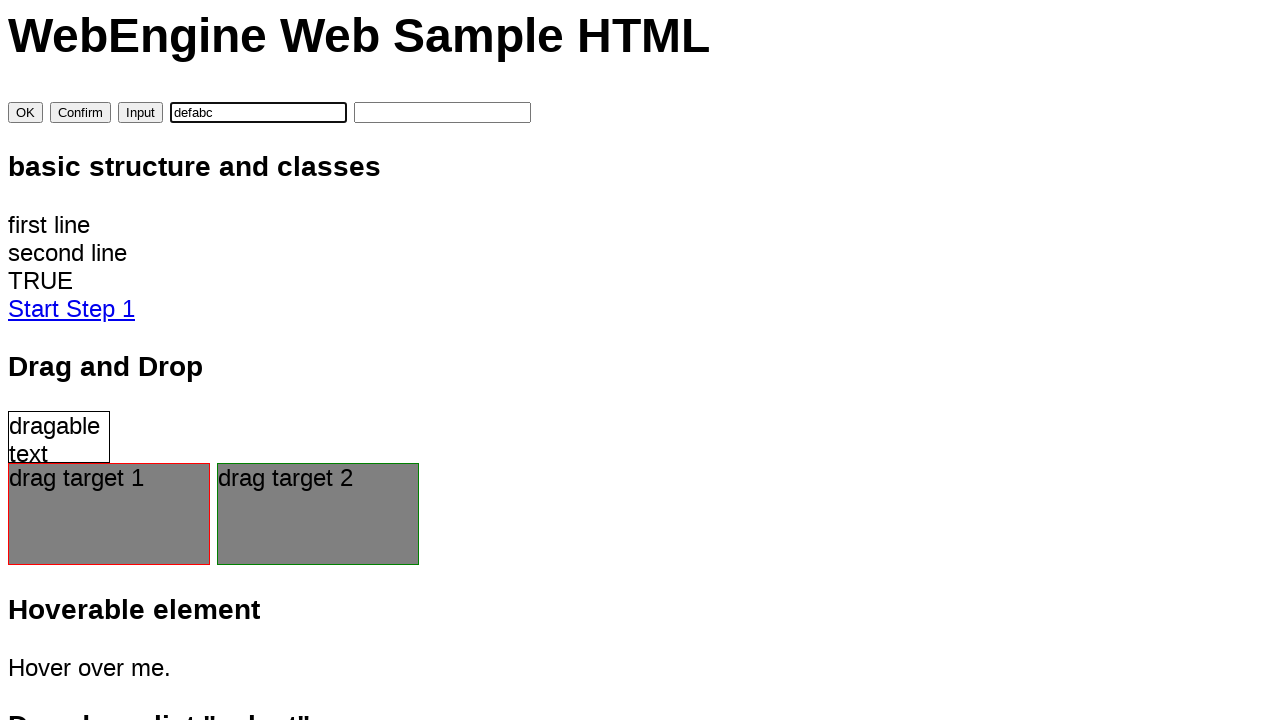

Retrieved input value, got 'defabc'
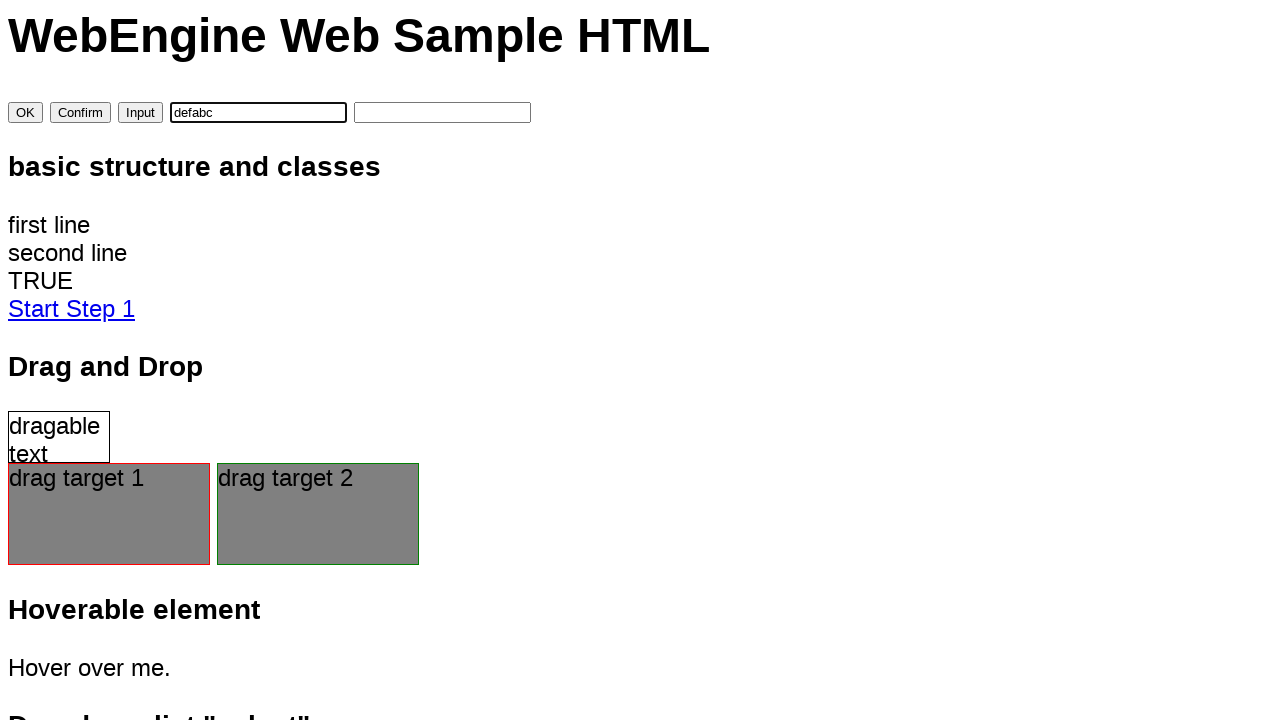

Assertion passed: input value is 'defabc', typing accumulated correctly
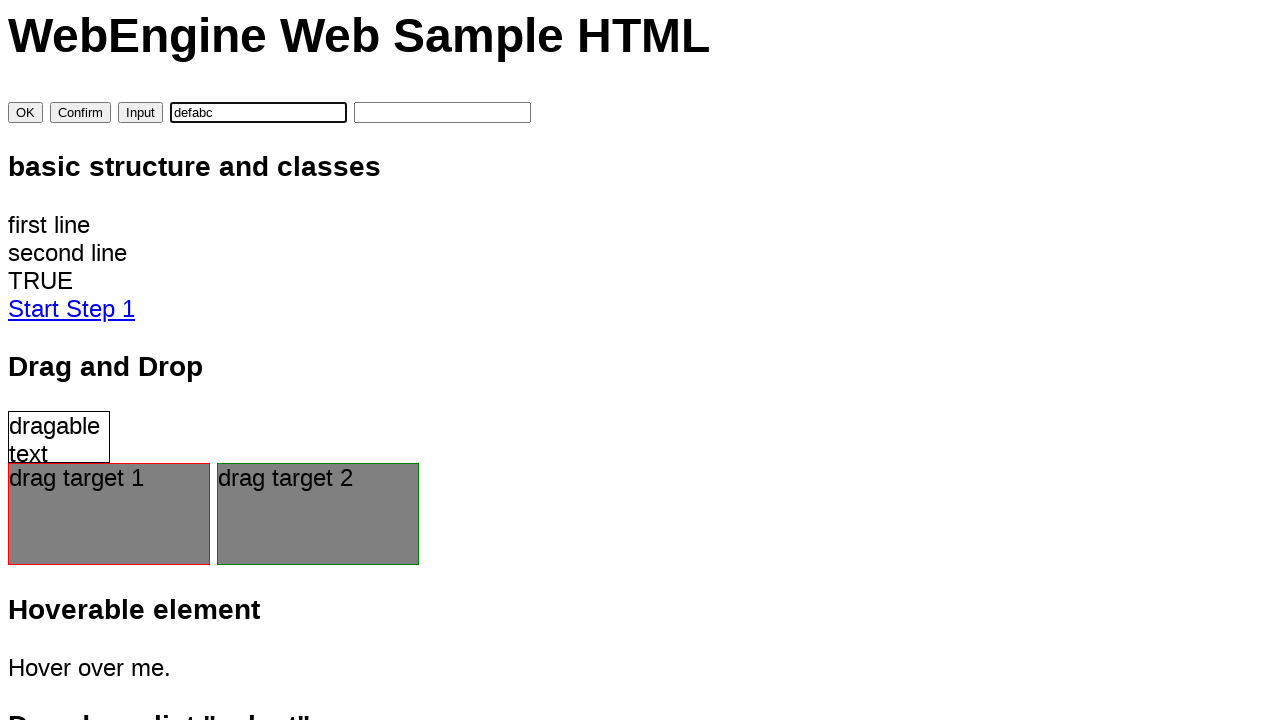

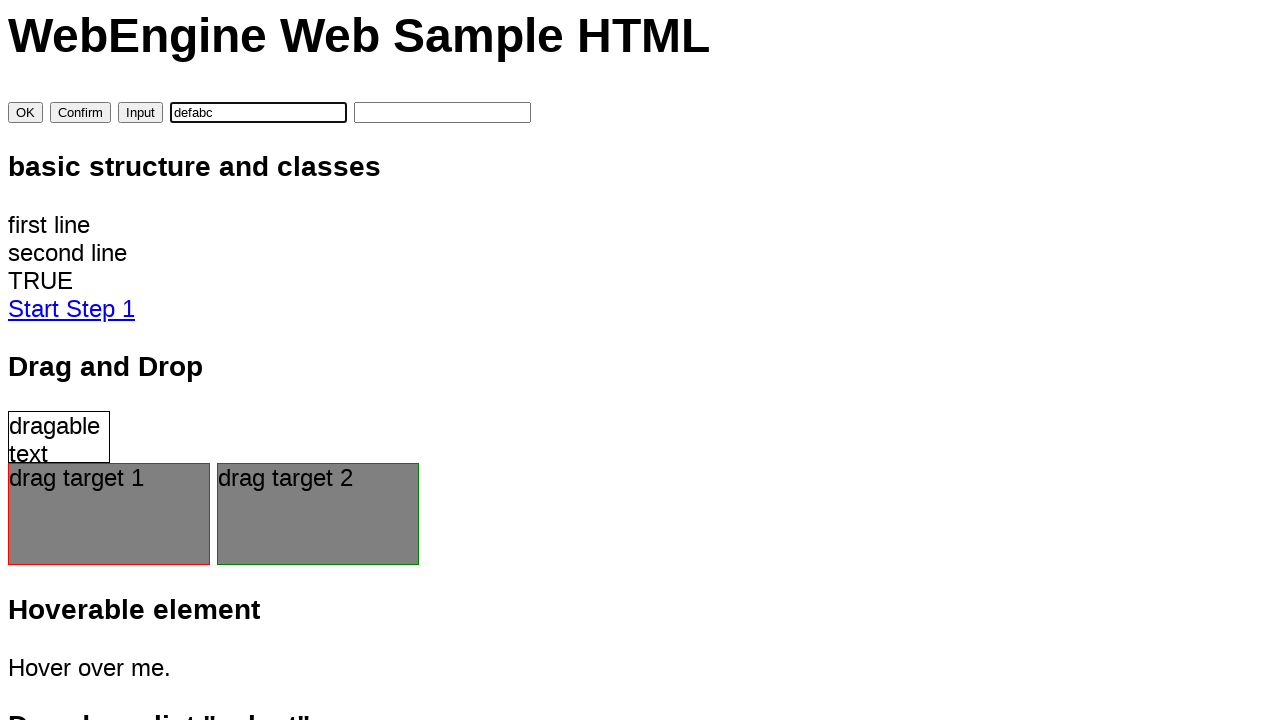